Tests clicking on the first blog displayed on the dev.to main page and verifies redirection to the blog page by checking the title matches

Starting URL: https://dev.to

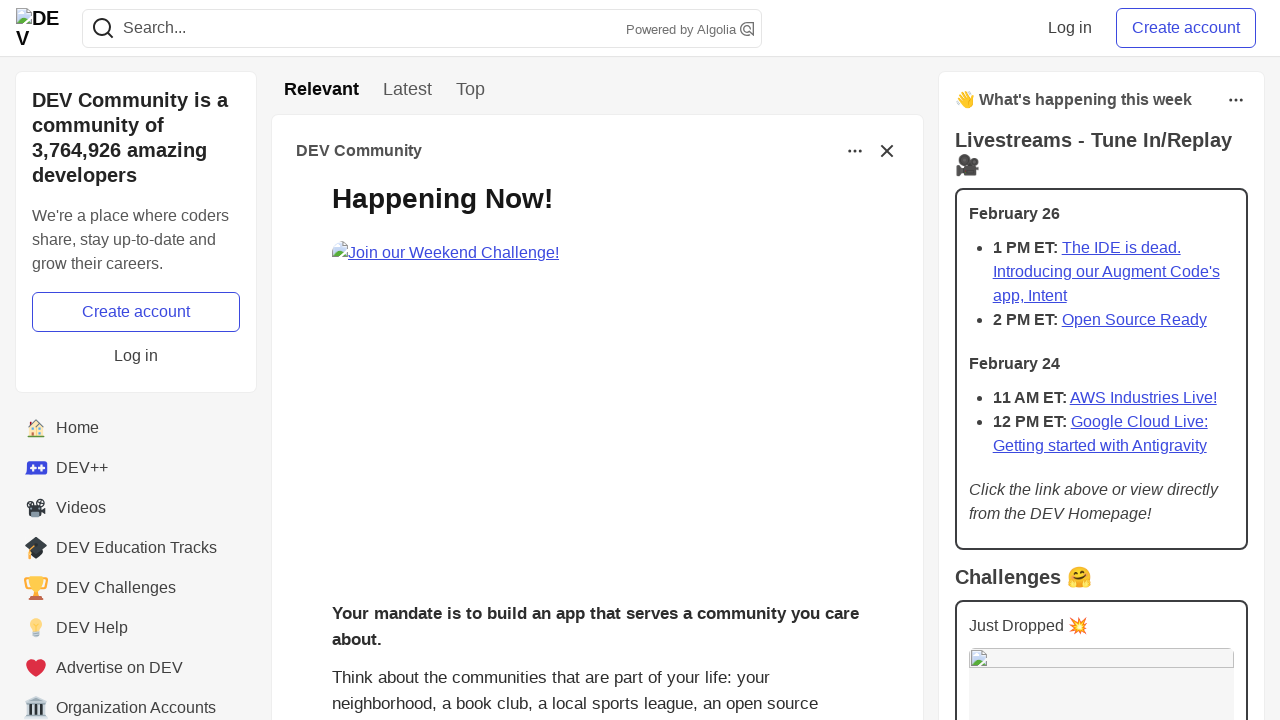

Located first blog post element on dev.to main page
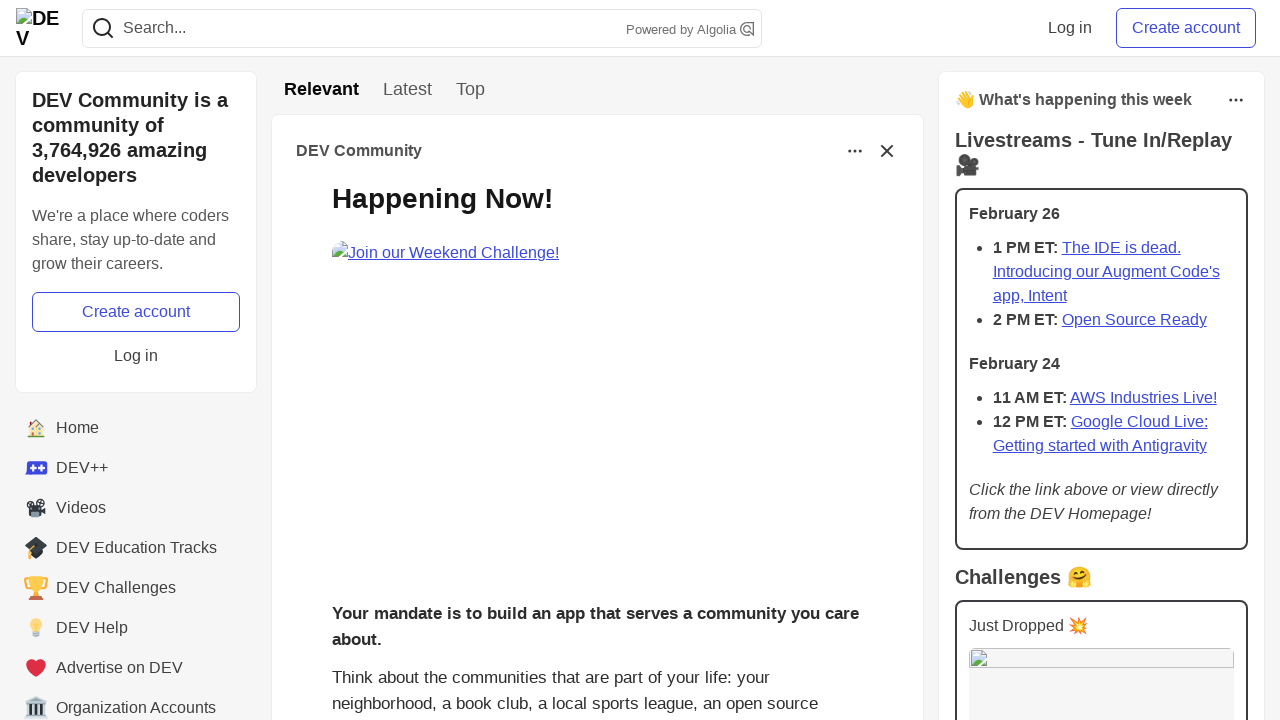

Extracted first blog title: 
          What was your win this week?!
        
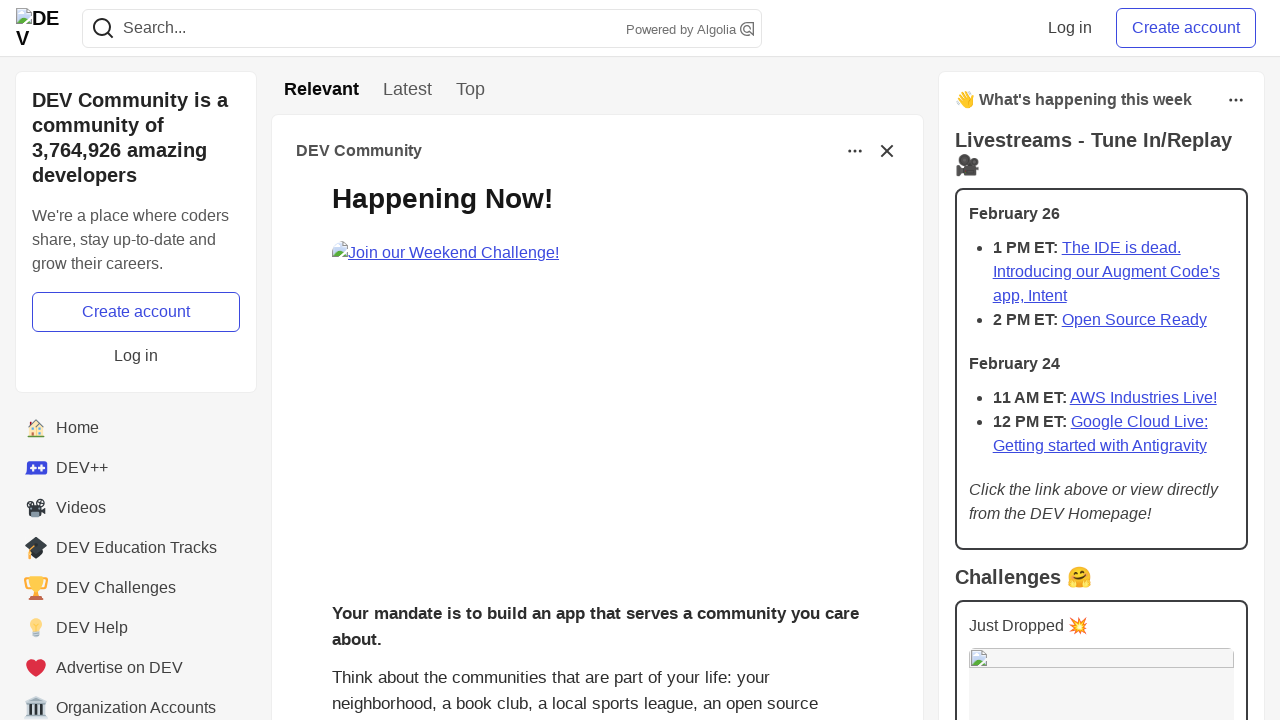

Clicked on first blog post at (617, 388) on h2.crayons-story__title > a >> nth=0
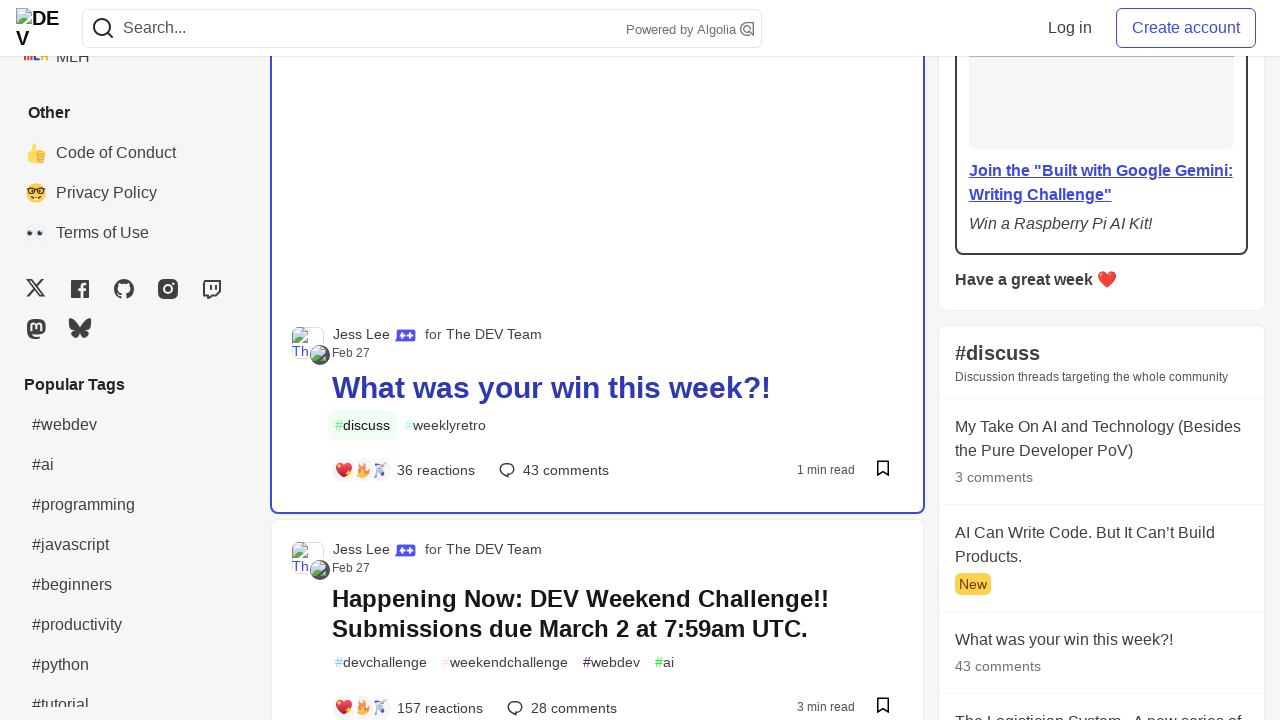

Blog page loaded and h1 element is present
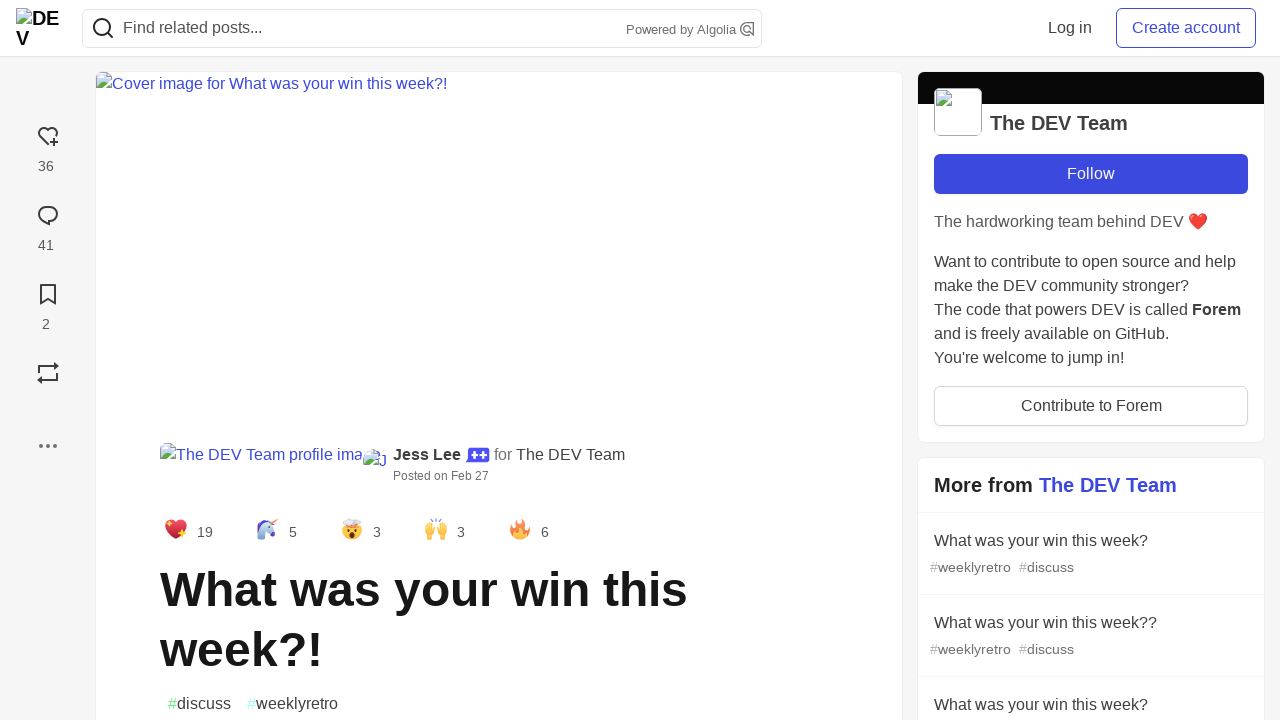

Extracted blog page title: 
                What was your win this week?!
              
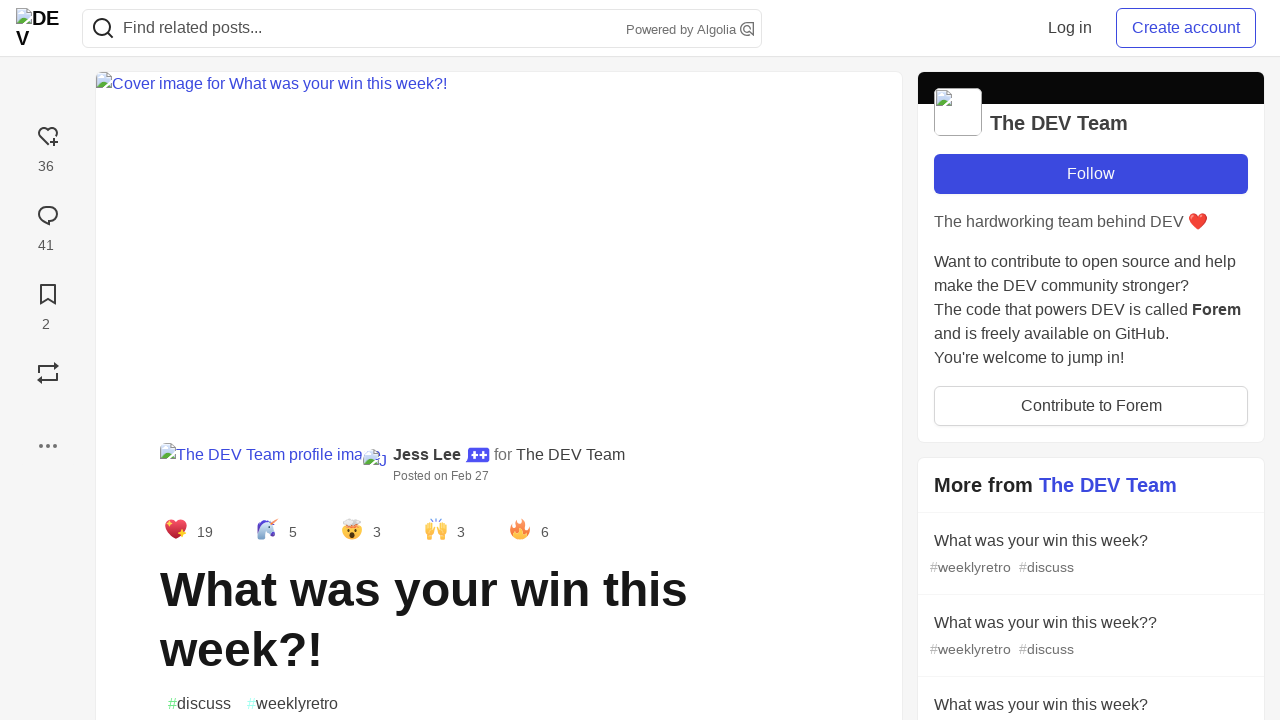

Verified blog page title matches first blog post title
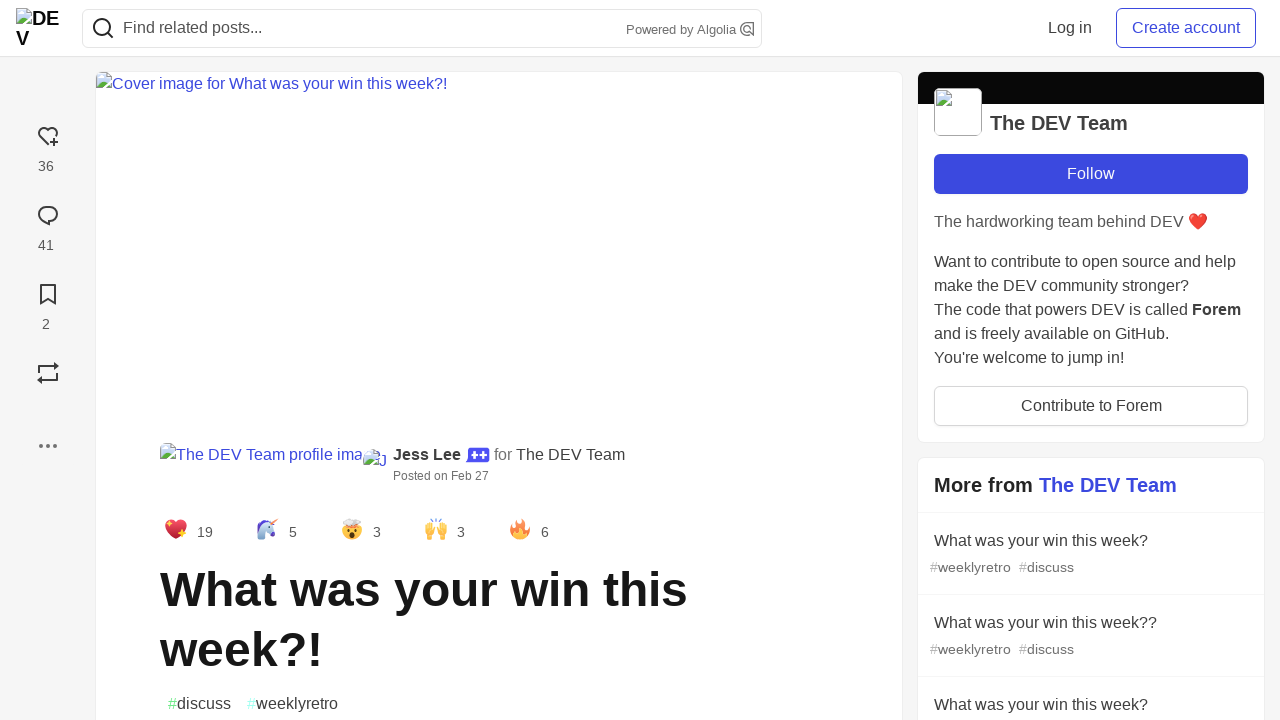

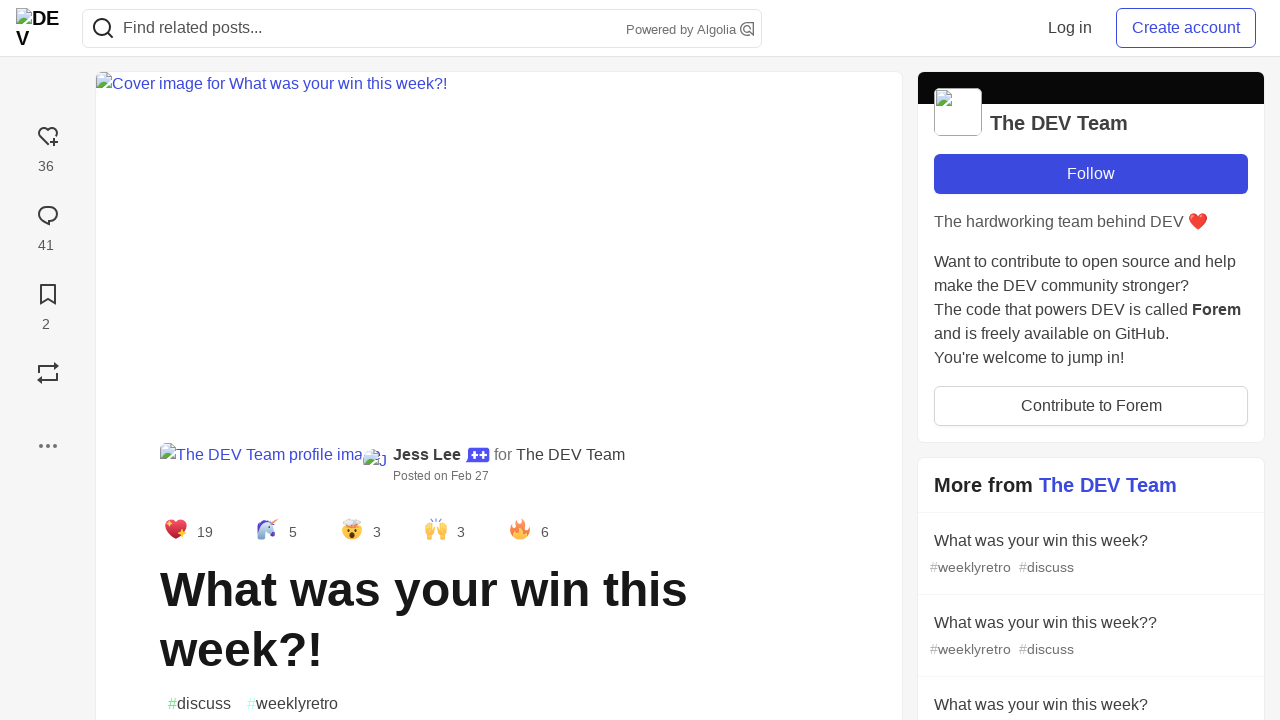